Tests dismissing a JavaScript confirm dialog and verifying the Cancel result

Starting URL: https://the-internet.herokuapp.com/javascript_alerts

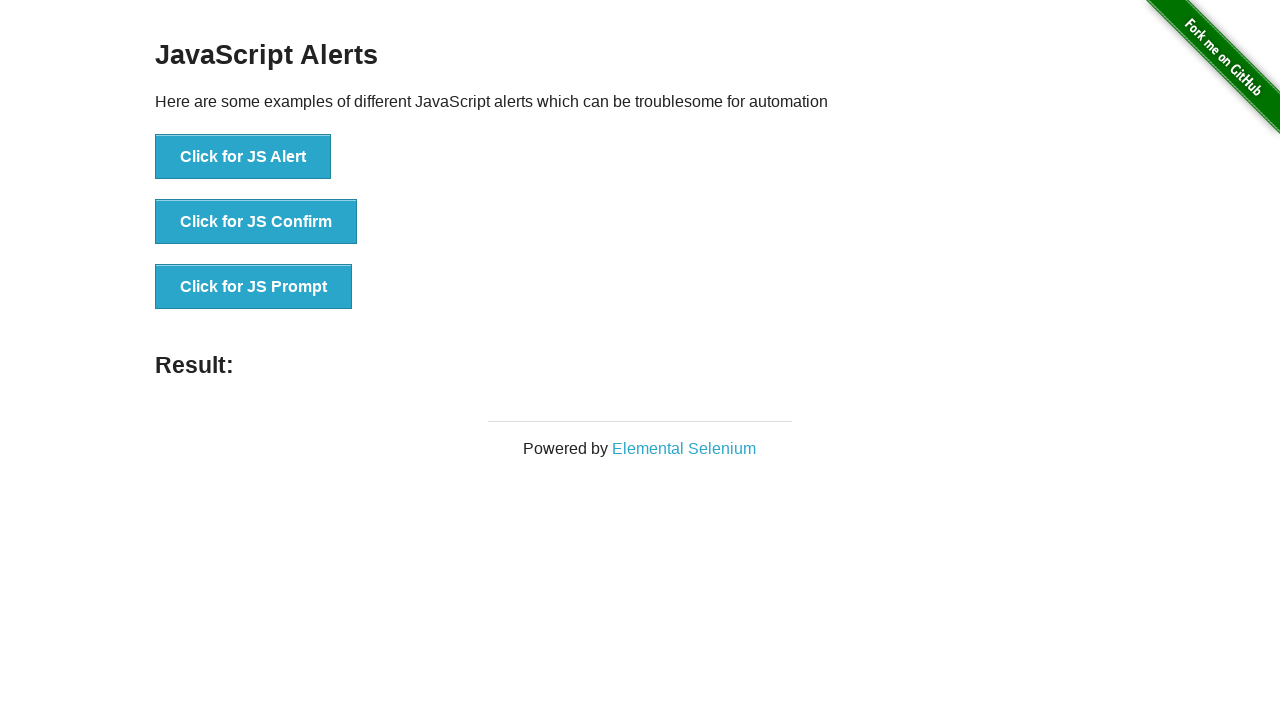

Clicked the JS Confirm button at (256, 222) on xpath=//*[text()='Click for JS Confirm']
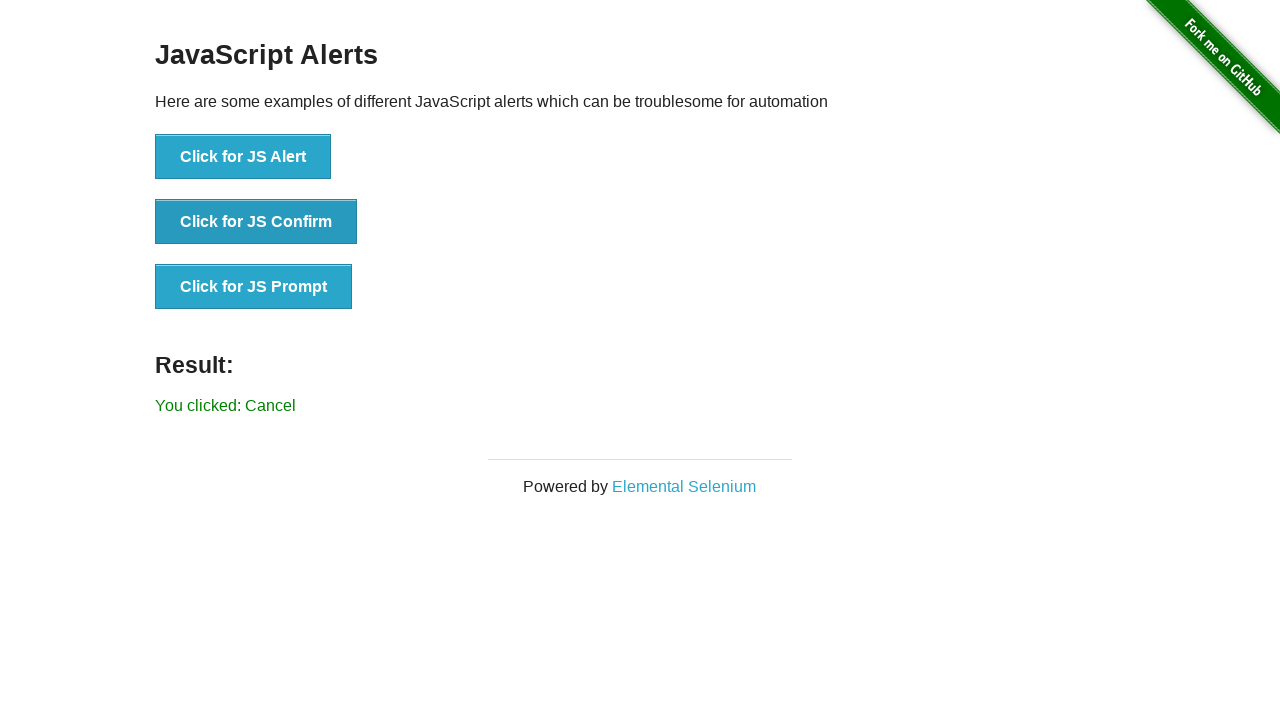

Set up dialog handler to dismiss confirm dialog
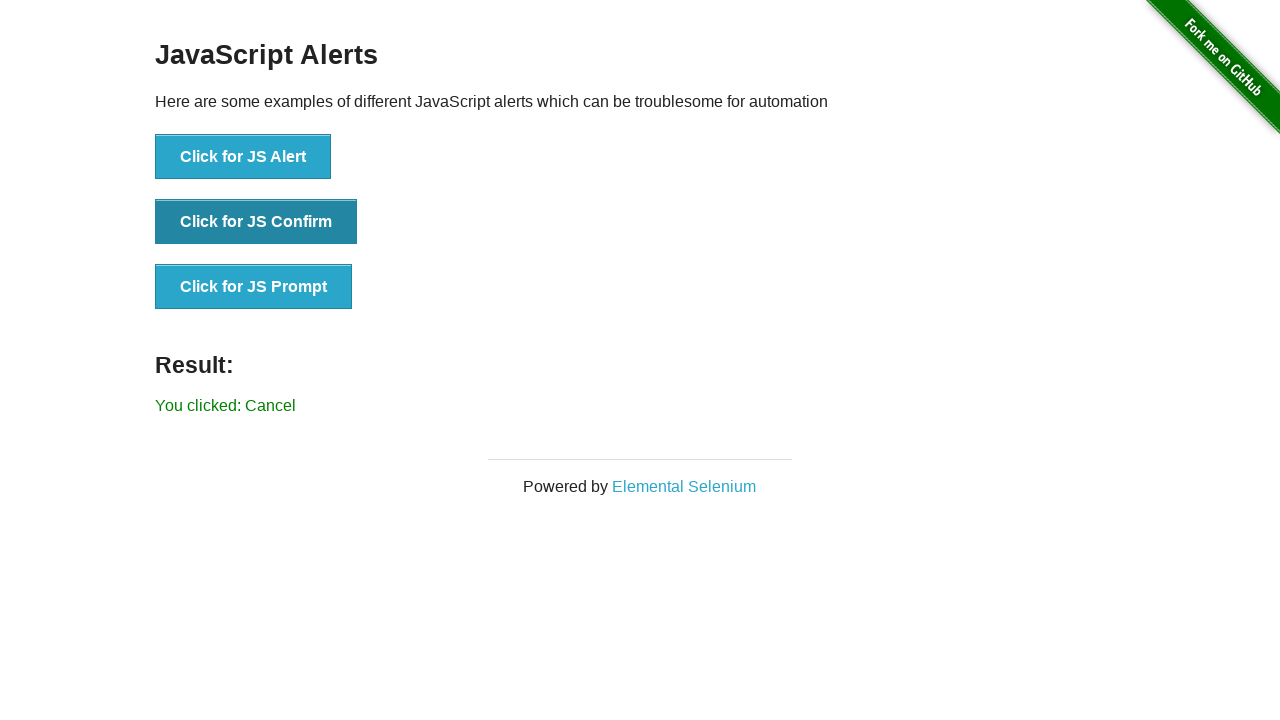

Verified that Cancel result message appeared
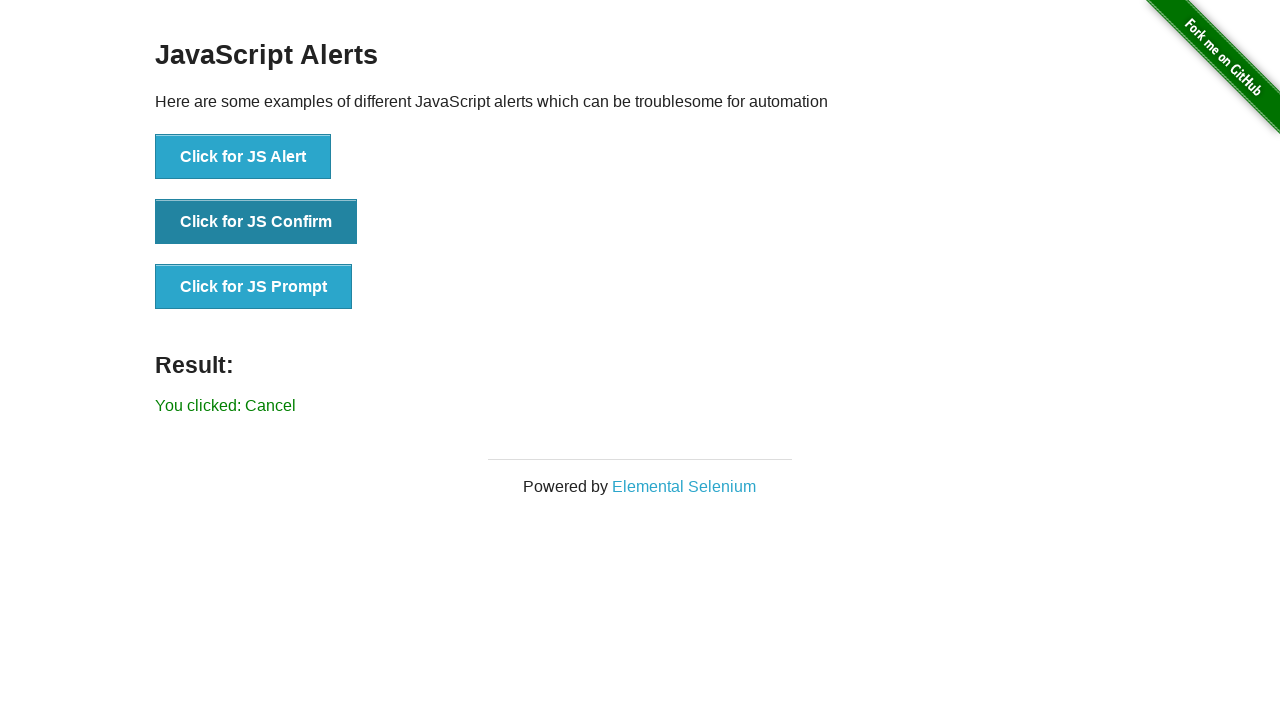

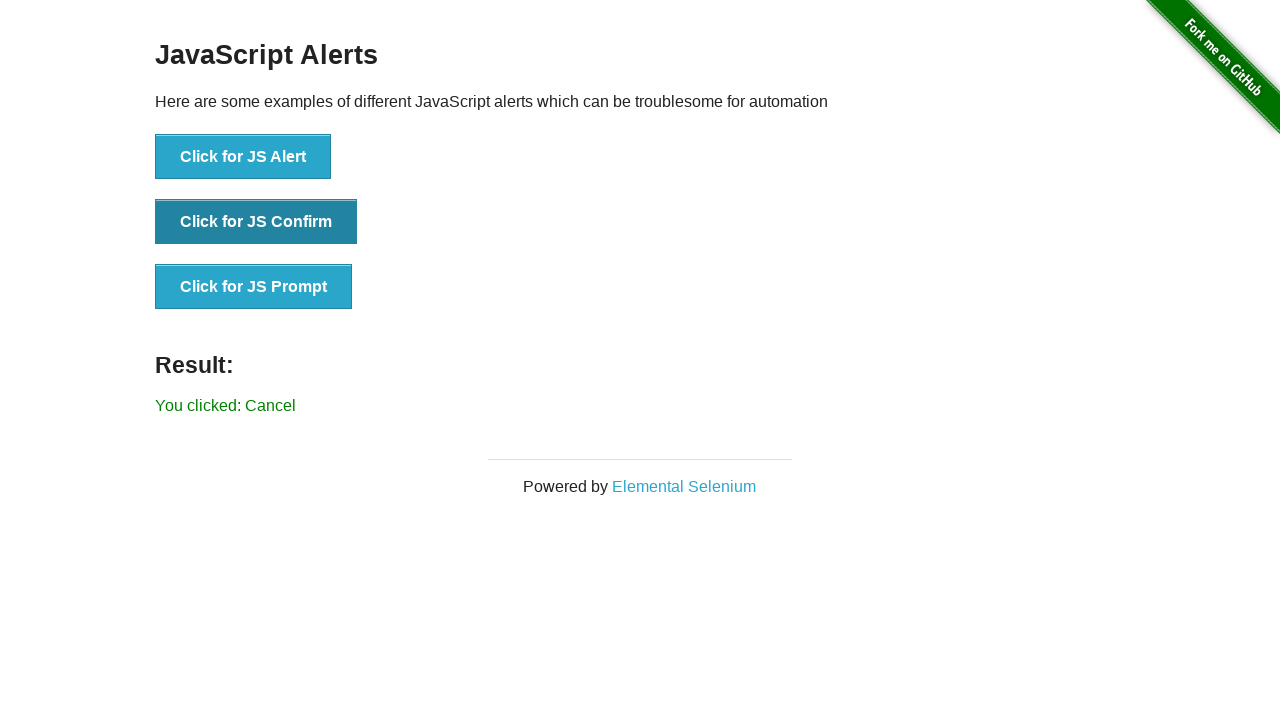